Tests SpiceJet website navigation by hovering over the addons highlight section and clicking on a menu item in the header addons area

Starting URL: https://book.spicejet.com/

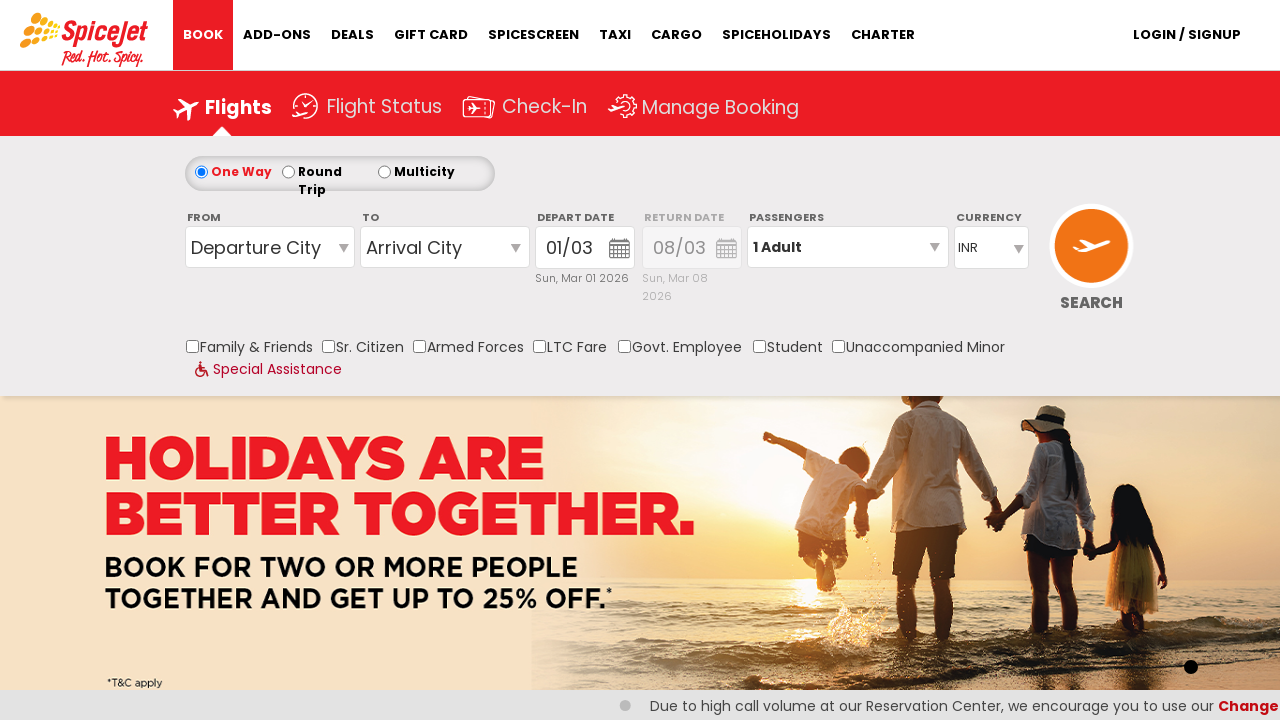

Hovered over the addons highlight section at (277, 35) on xpath=//*[@id='highlight-addons']
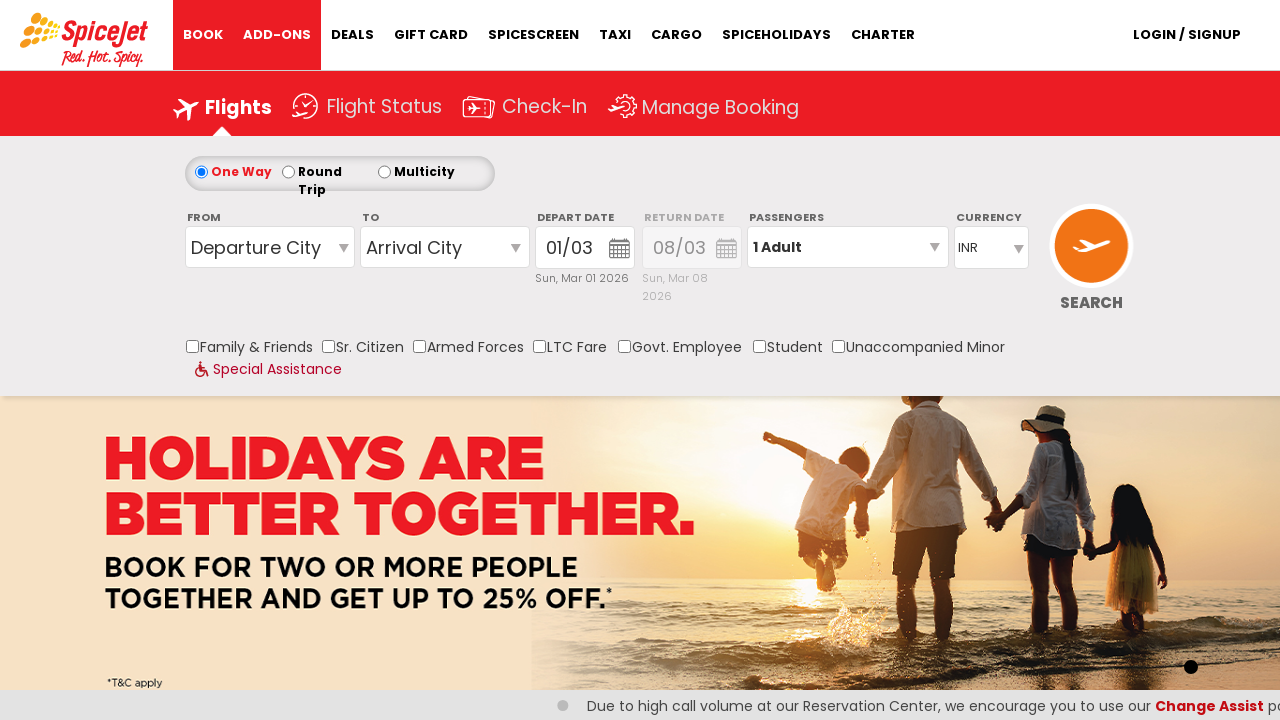

Waited 2 seconds for hover effect to take place
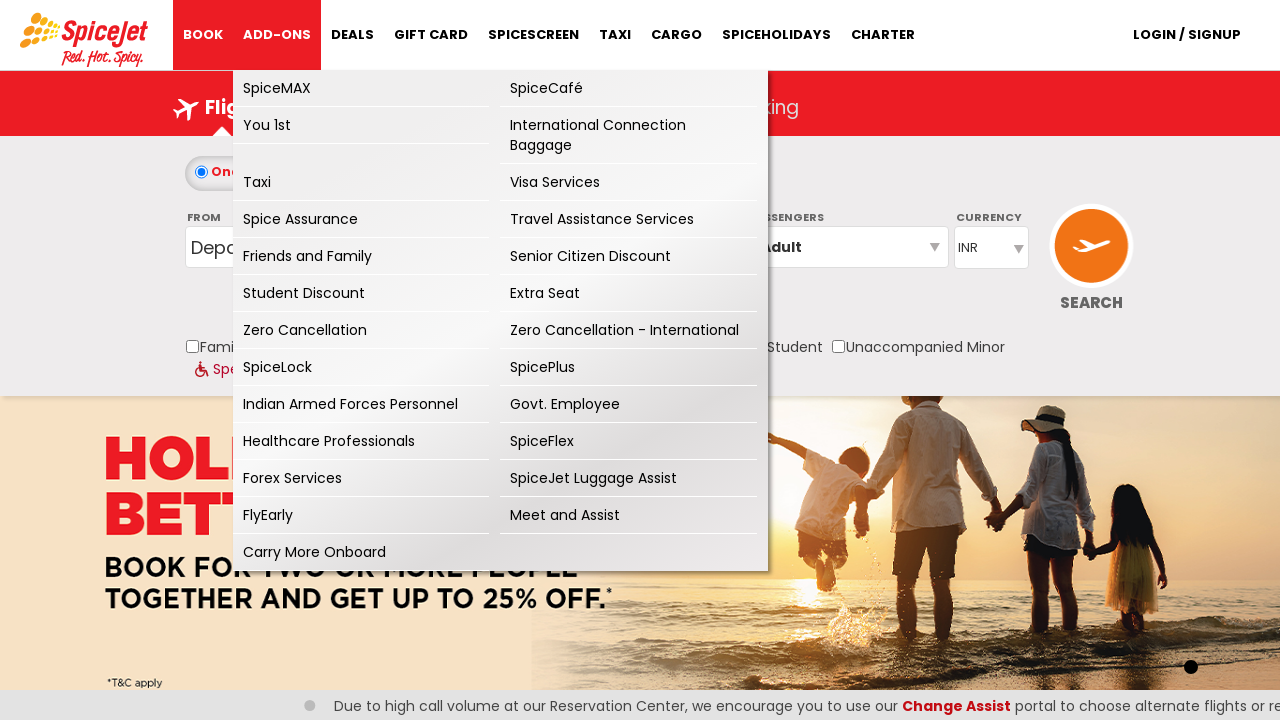

Clicked on the addons menu item in the header addons area at (628, 256) on xpath=//*[@id='header-addons']/ul/li[10]/a
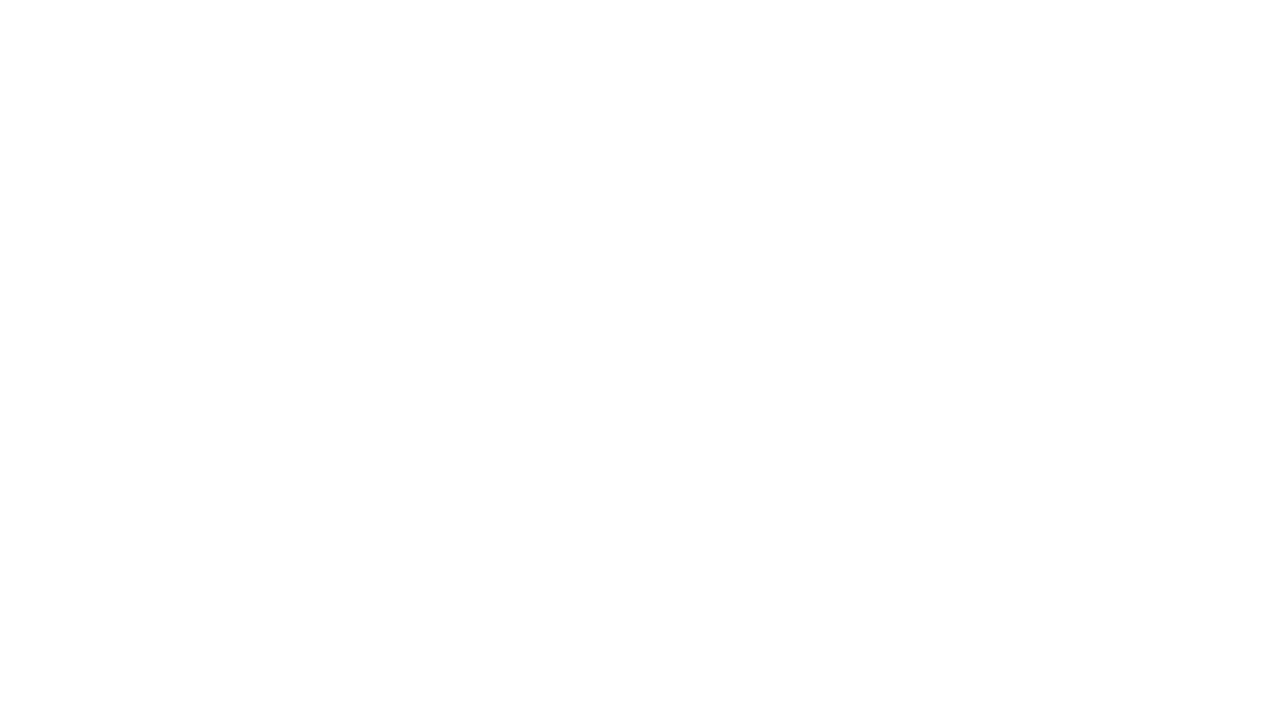

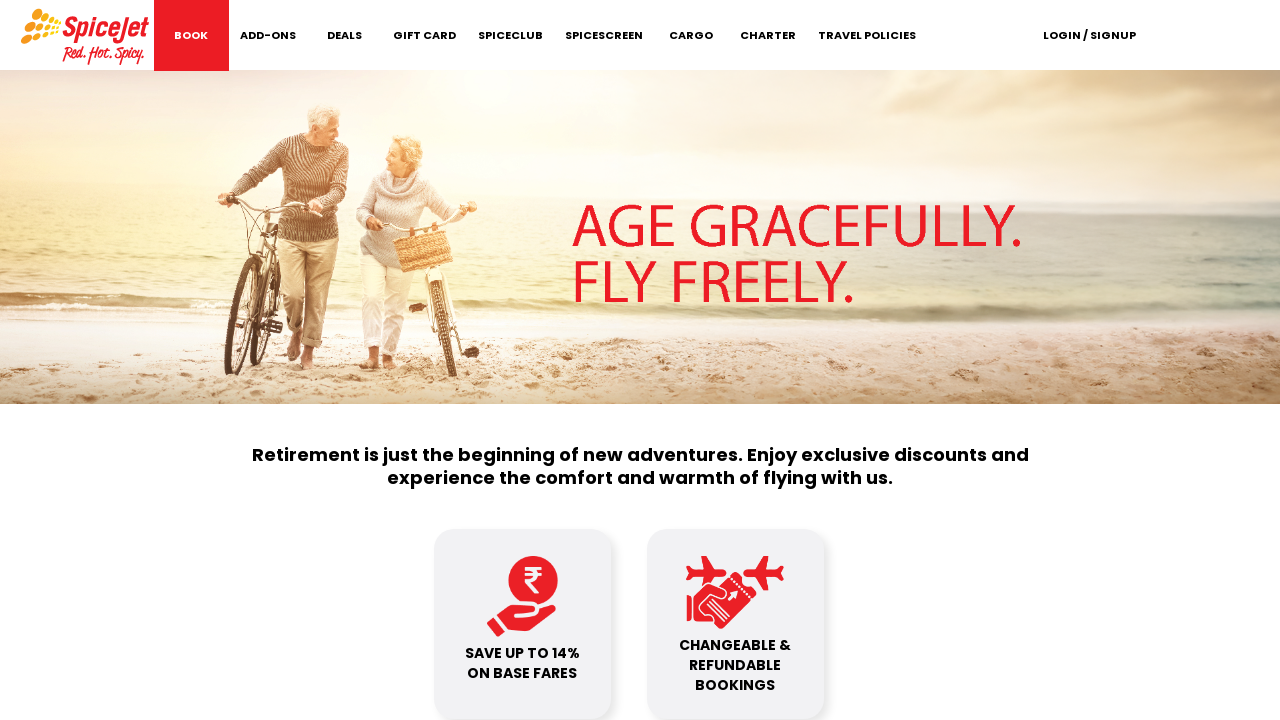